Tests the home navigation button by navigating to About page and then back to home, verifying the title at each step.

Starting URL: https://patrickschroeder98.github.io/fractal_art_website/index.html

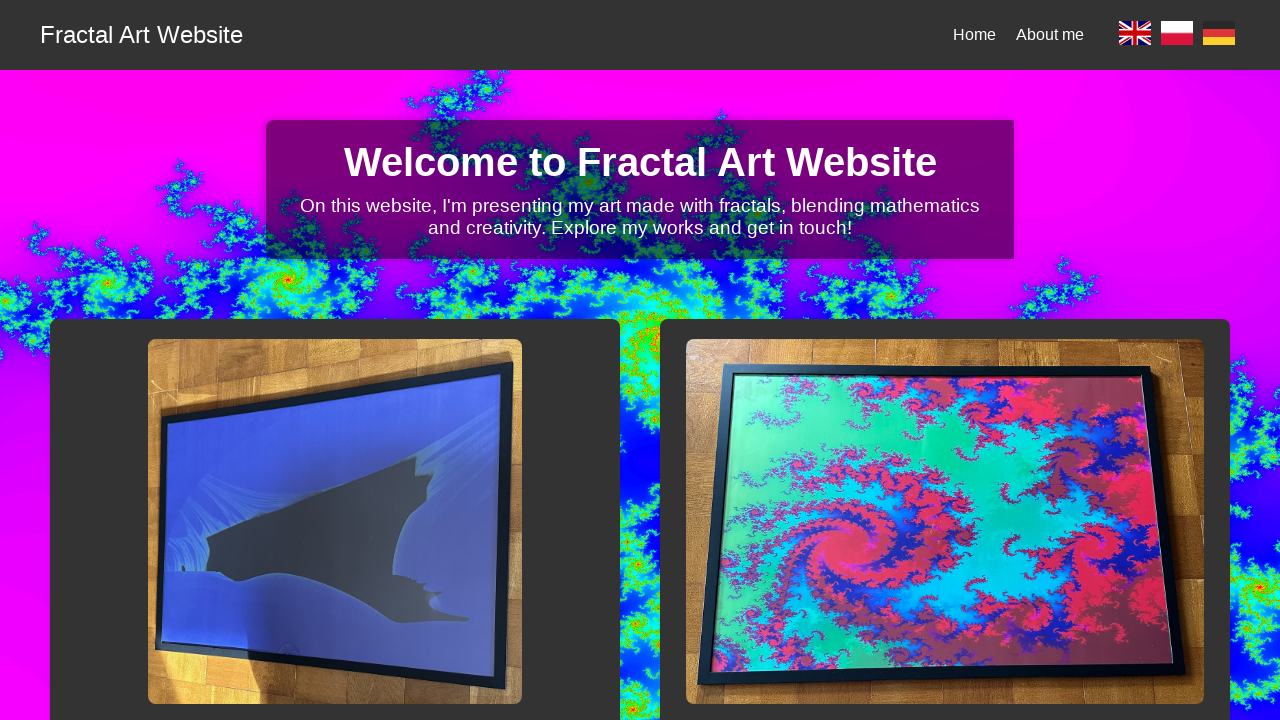

Navigated to fractal art website home page
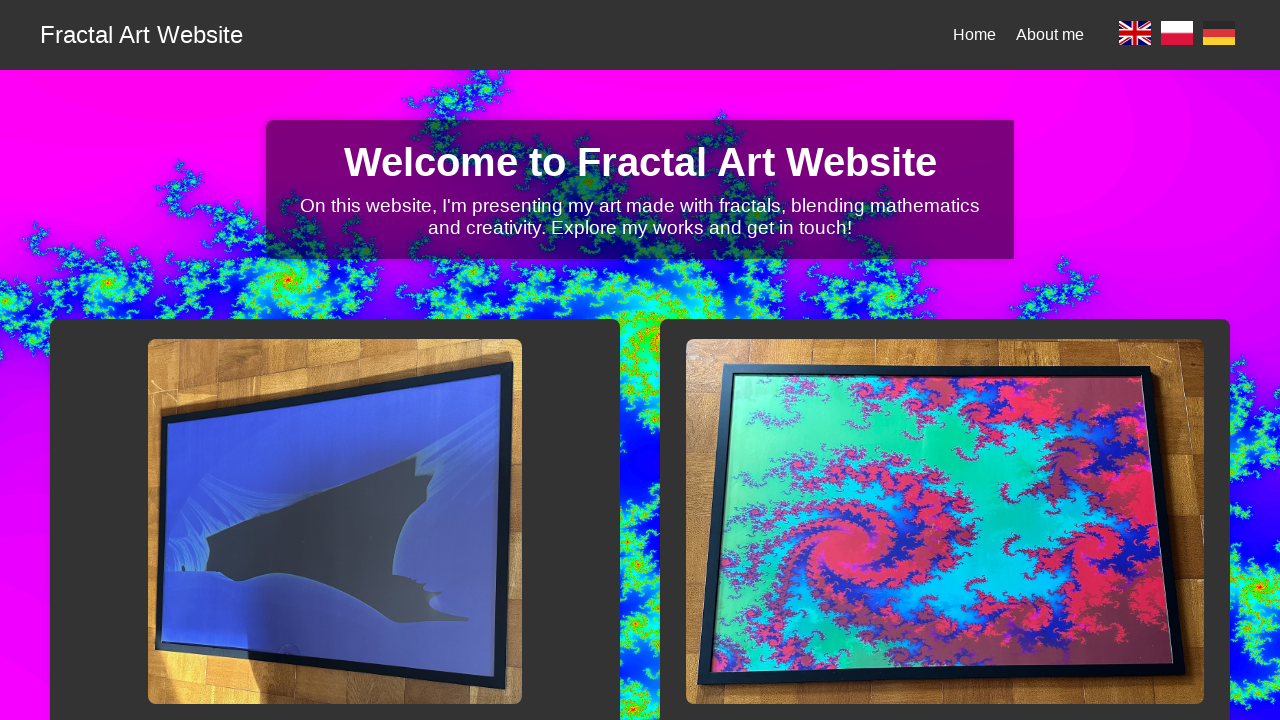

Selected English language at (1135, 35) on a[data-lang='en']
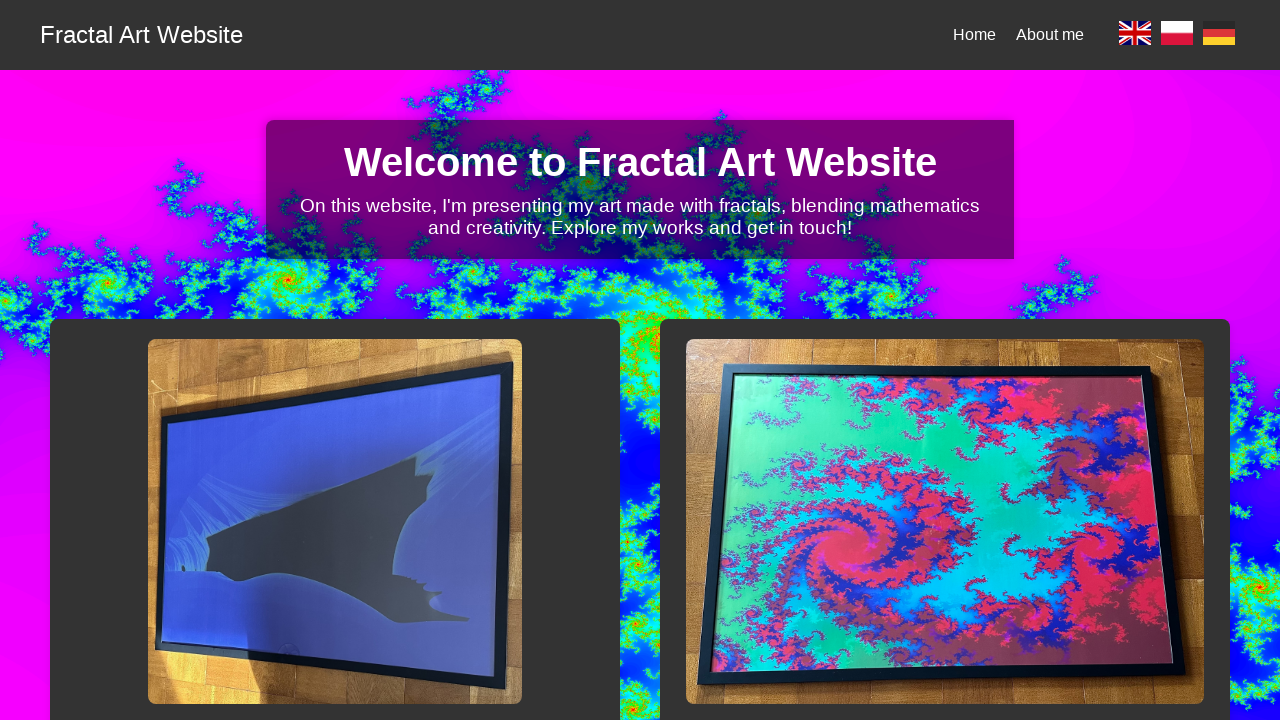

Clicked About navigation button at (1050, 34) on a[data-i18n='nav-about']
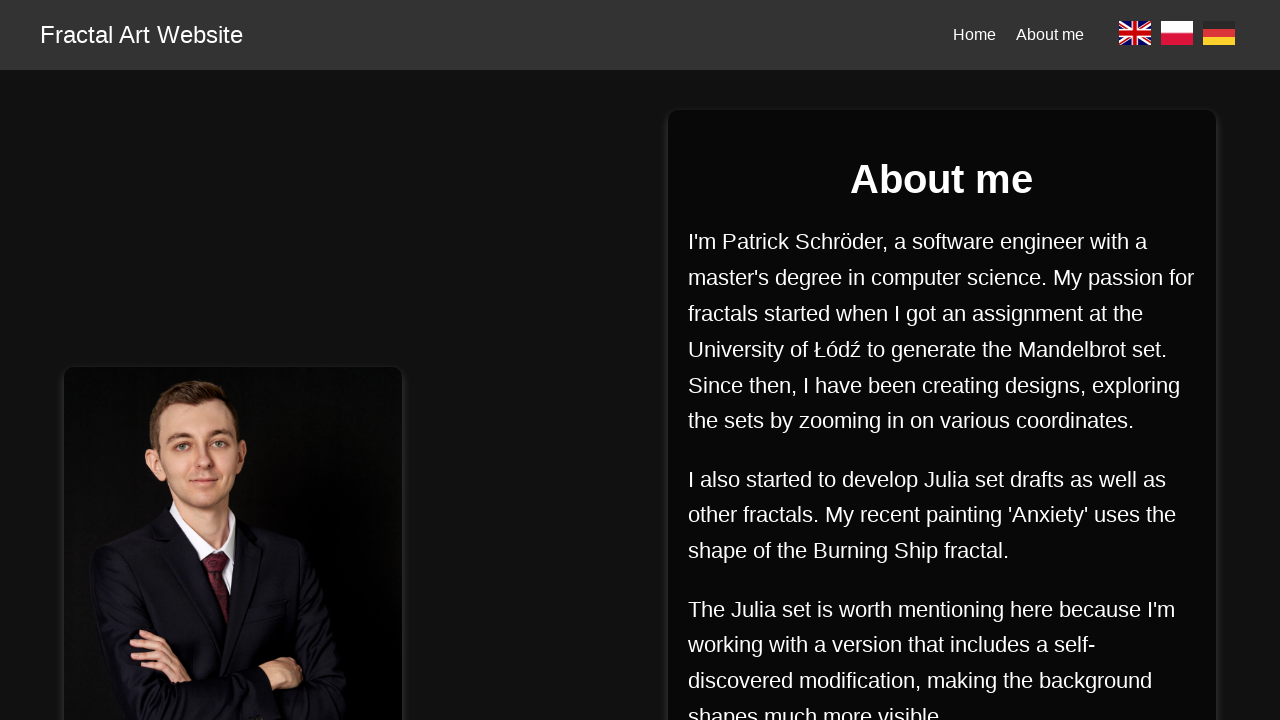

Clicked Home navigation button to return from About page at (974, 34) on a[data-i18n='nav-home']
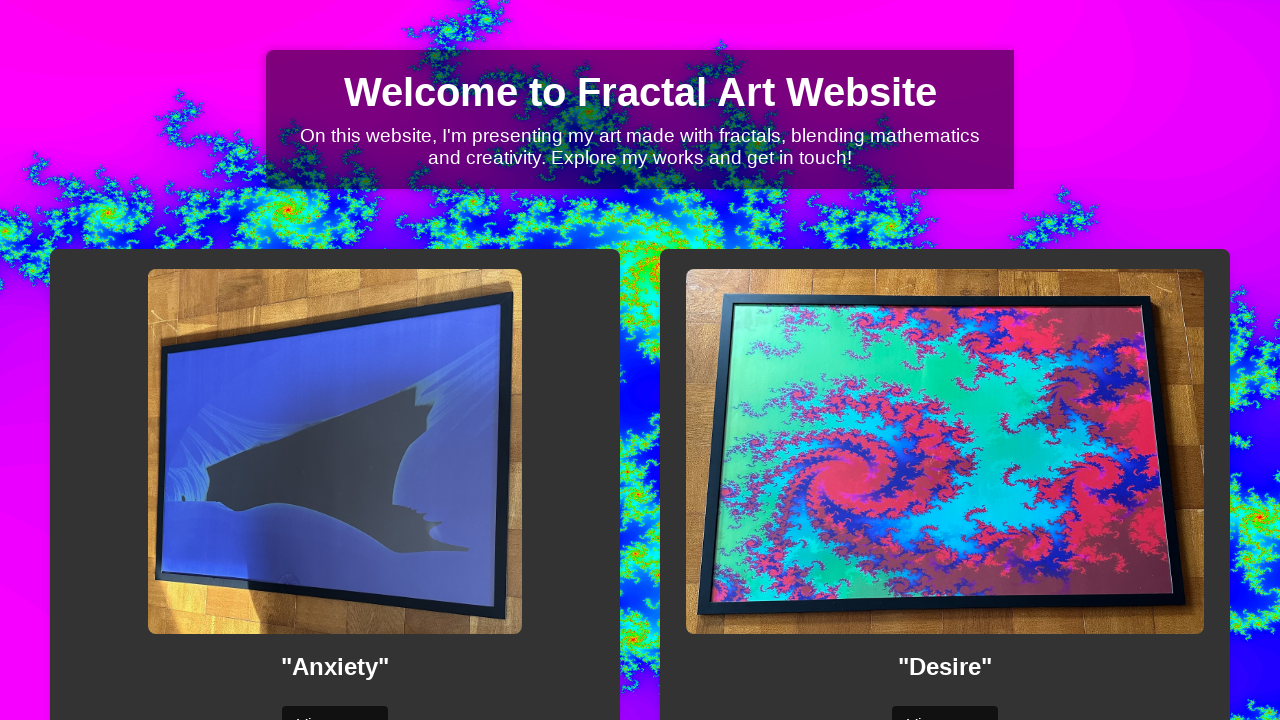

Verified page title is 'Fractal Art Website' after first home navigation
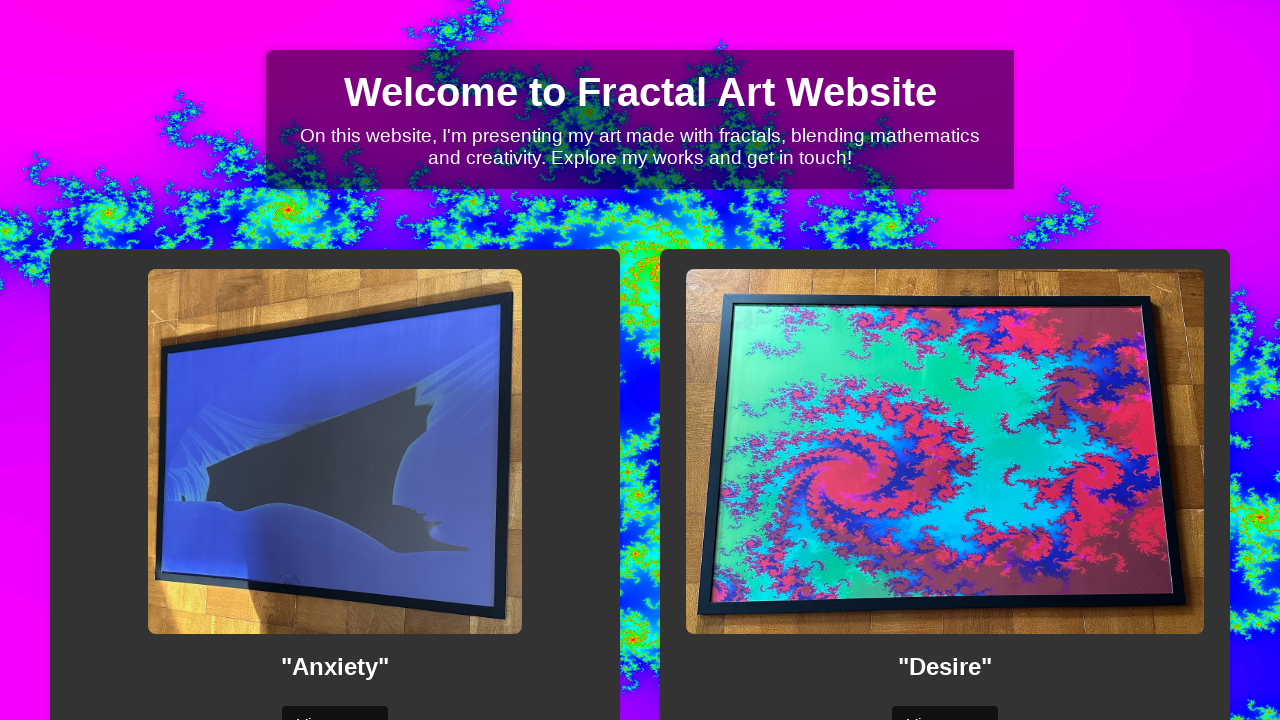

Clicked Home navigation button again at (974, 34) on a[data-i18n='nav-home']
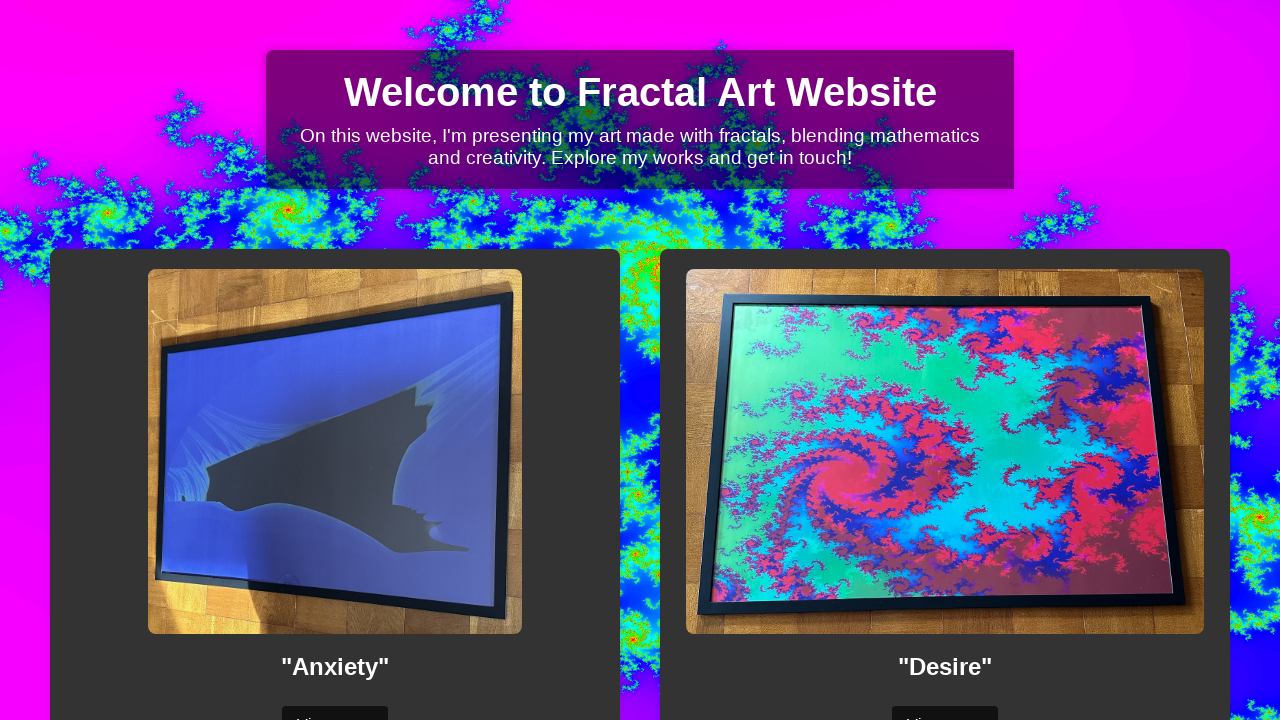

Verified page title is 'Fractal Art Website' after second home navigation
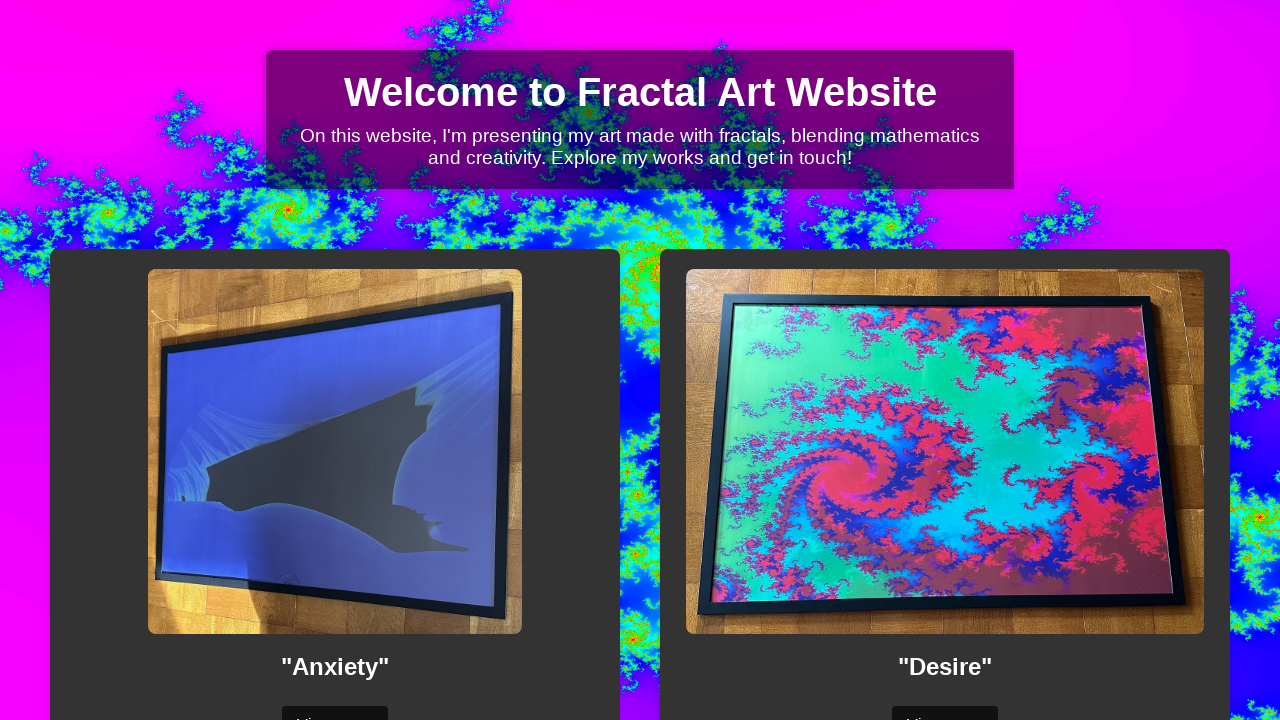

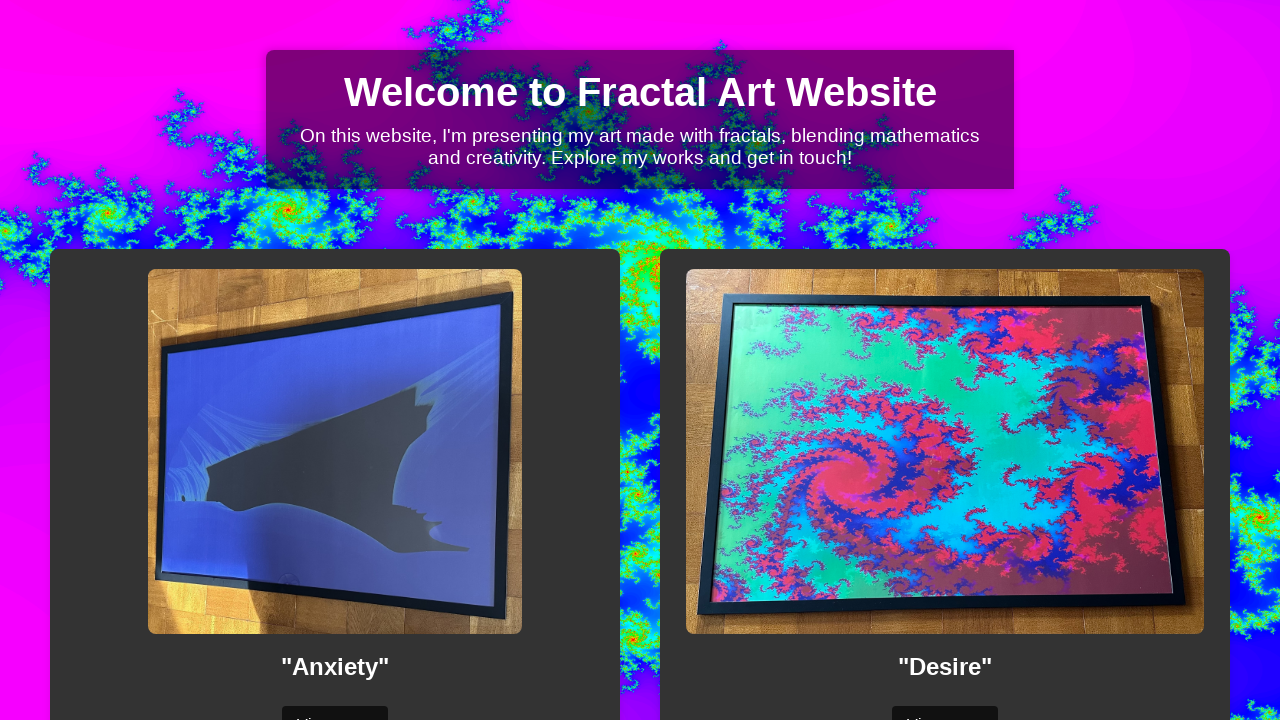